Shortcut navigation test that opens the Rahul Shetty Academy homepage

Starting URL: https://rahulshettyacademy.com

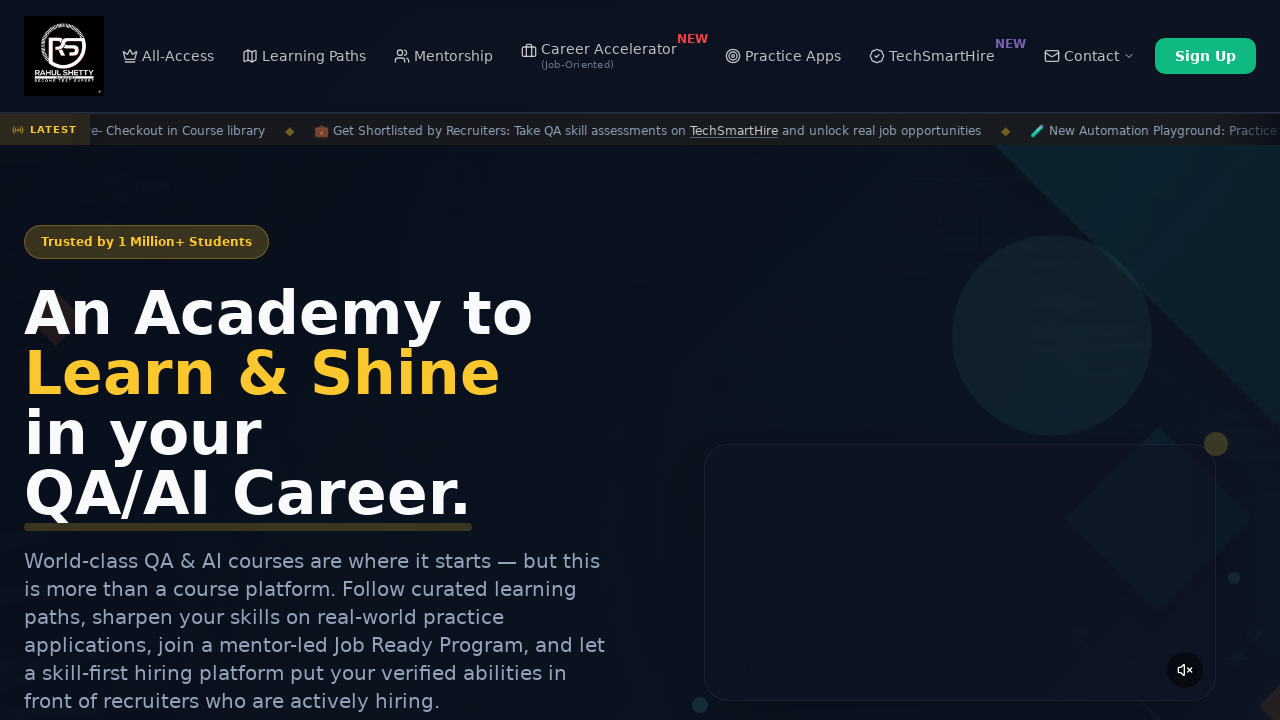

Rahul Shetty Academy homepage loaded (DOM content ready)
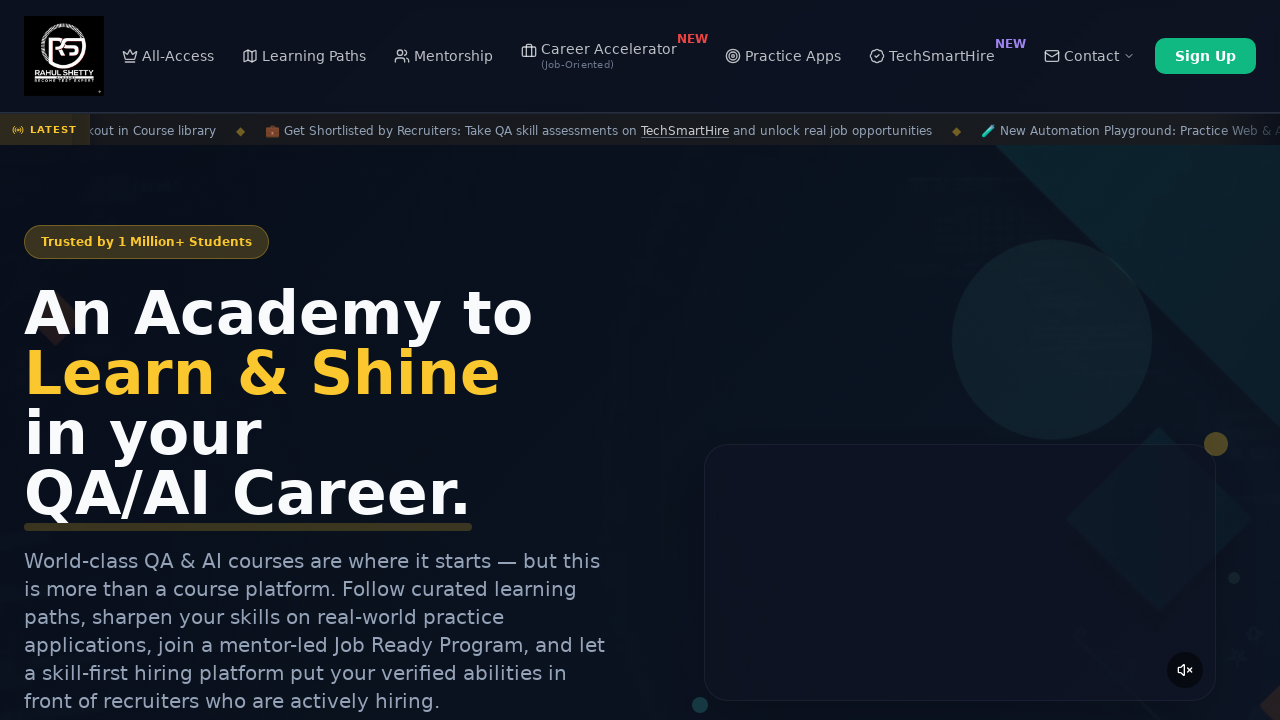

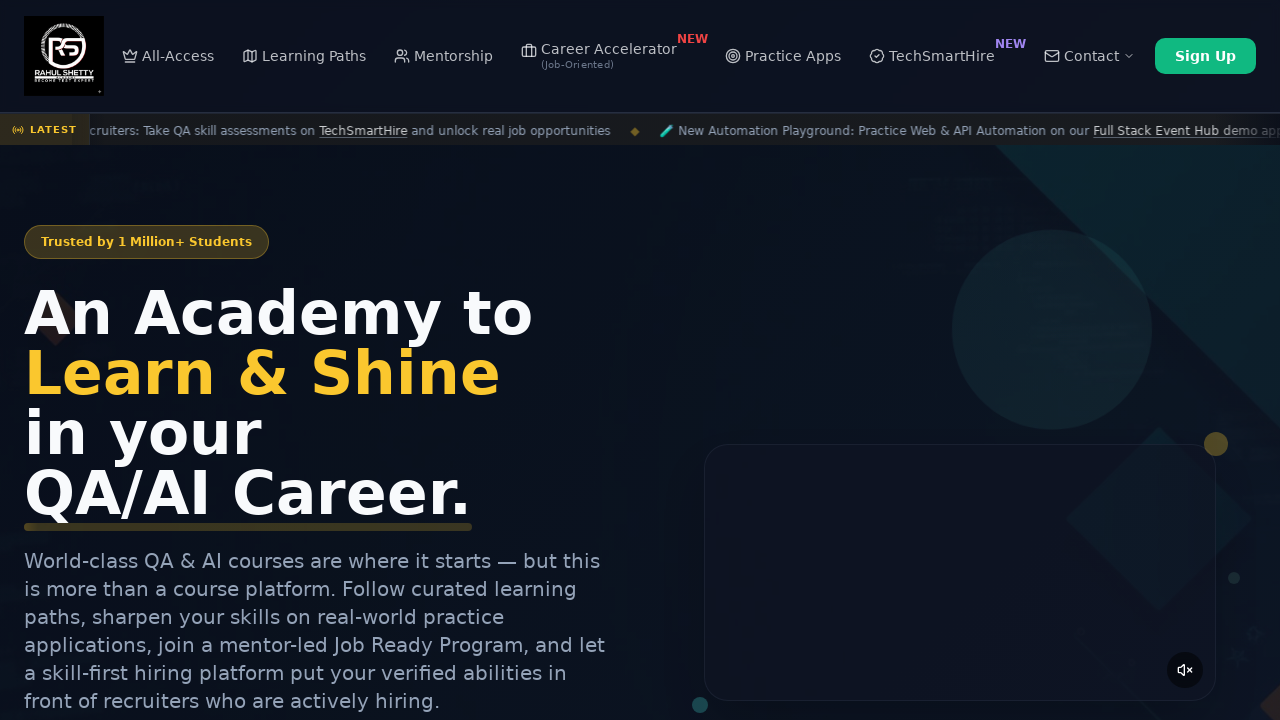